Tests passenger selection dropdown functionality by adding multiple adults and a child, then verifying the selection

Starting URL: https://rahulshettyacademy.com/dropdownsPractise/

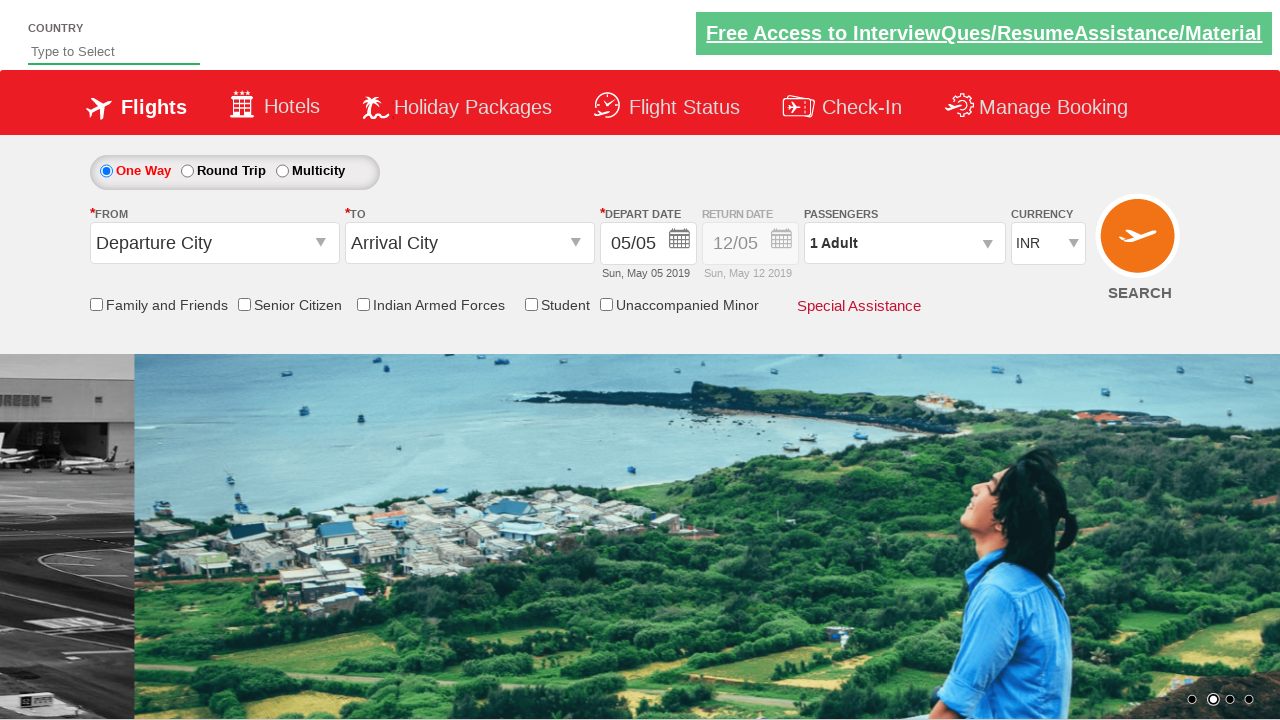

Clicked on passenger info dropdown to open it at (904, 243) on #divpaxinfo
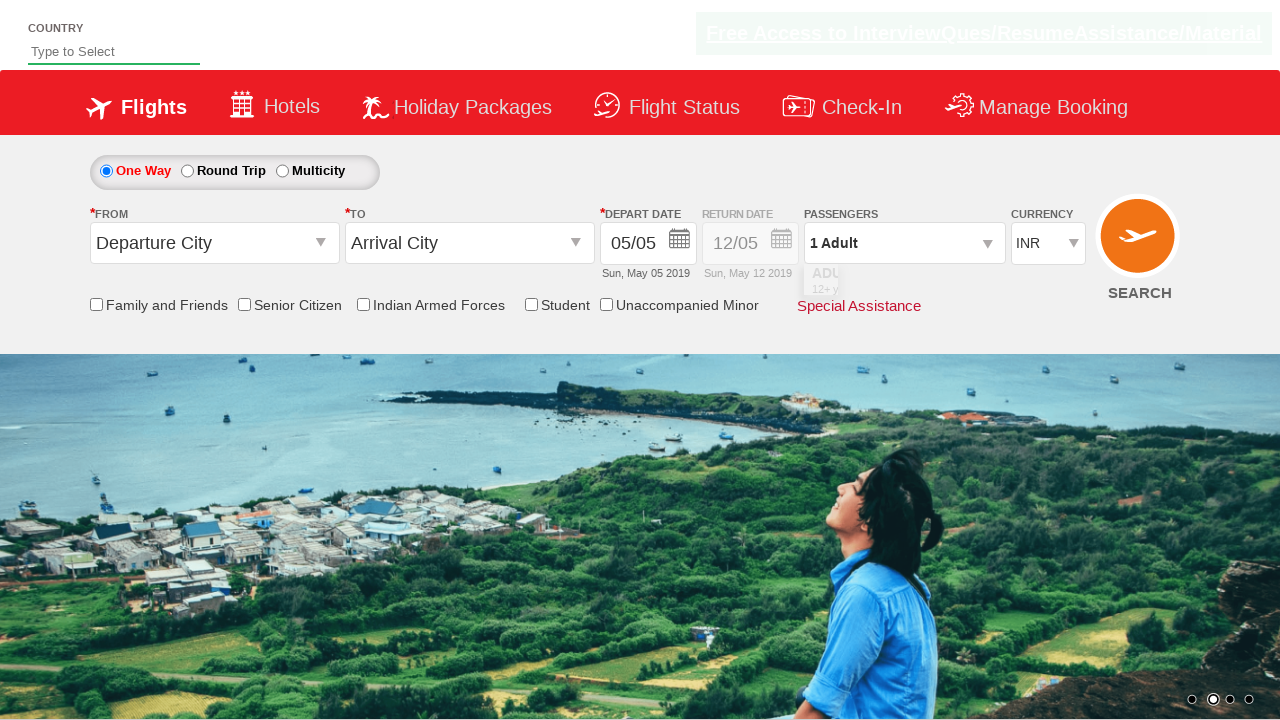

Waited for dropdown to fully open
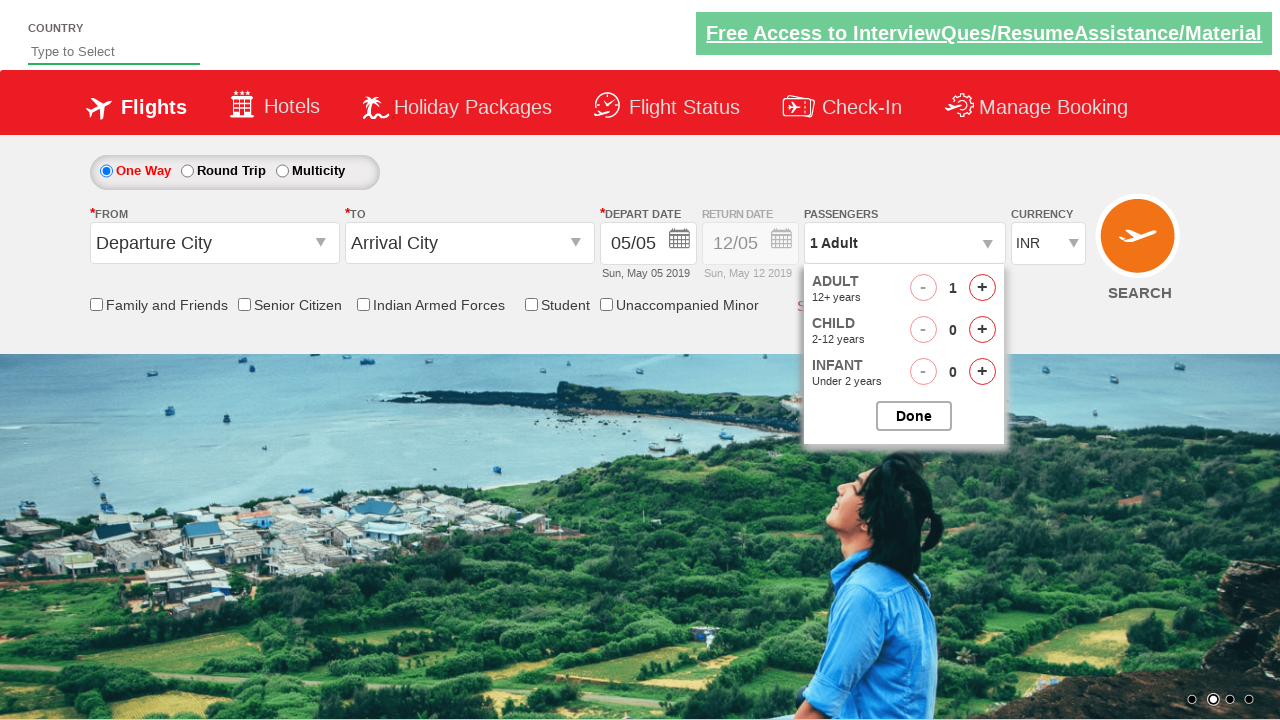

Added adult passenger 1 at (982, 288) on #hrefIncAdt
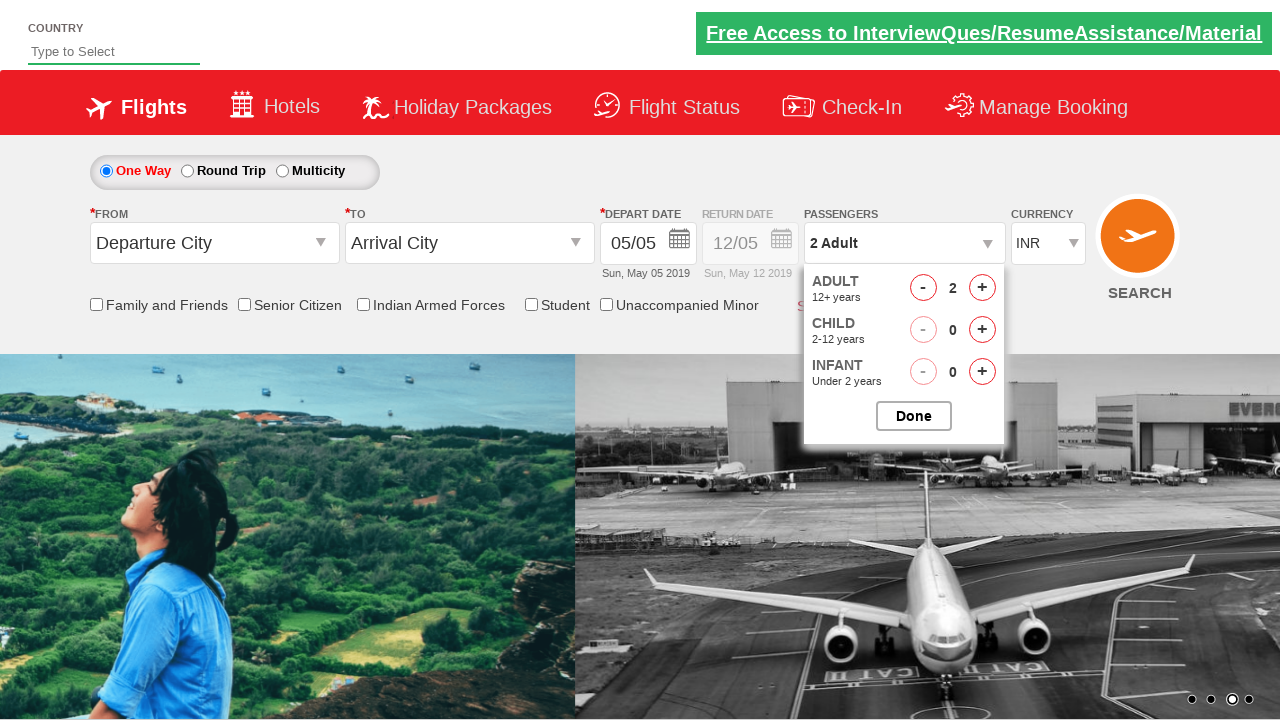

Added adult passenger 2 at (982, 288) on #hrefIncAdt
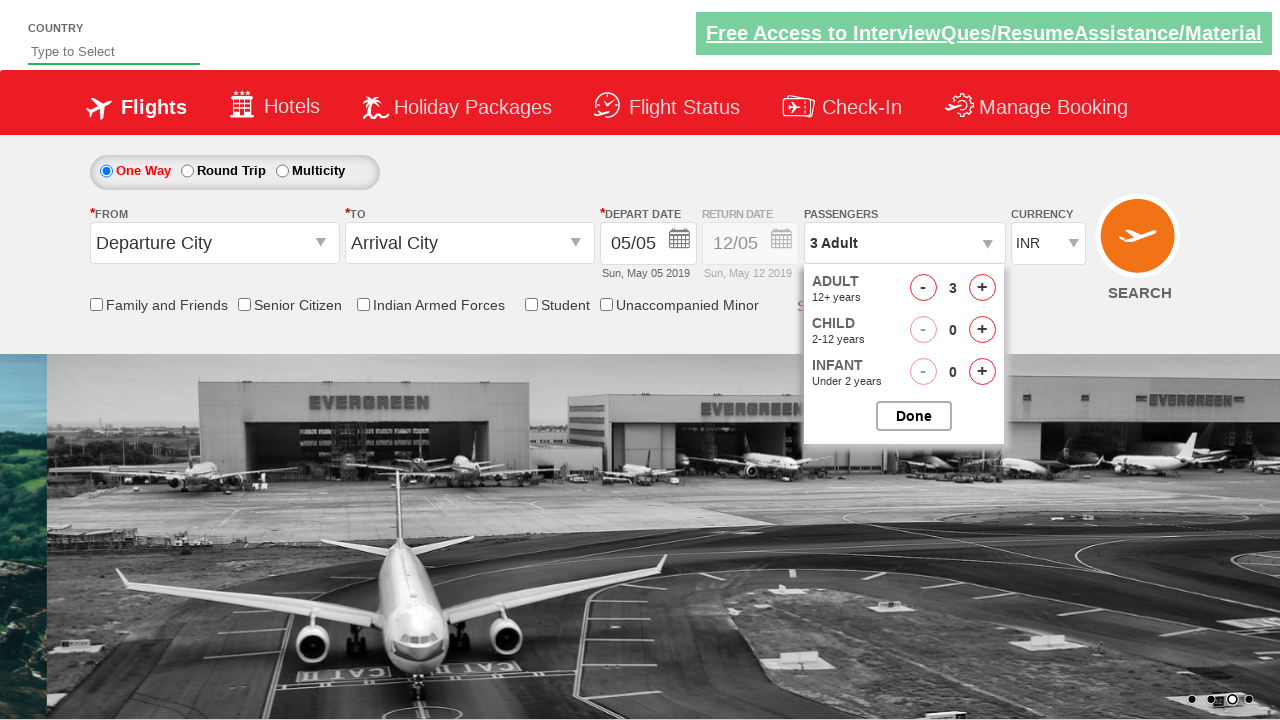

Added one child passenger at (982, 330) on #hrefIncChd
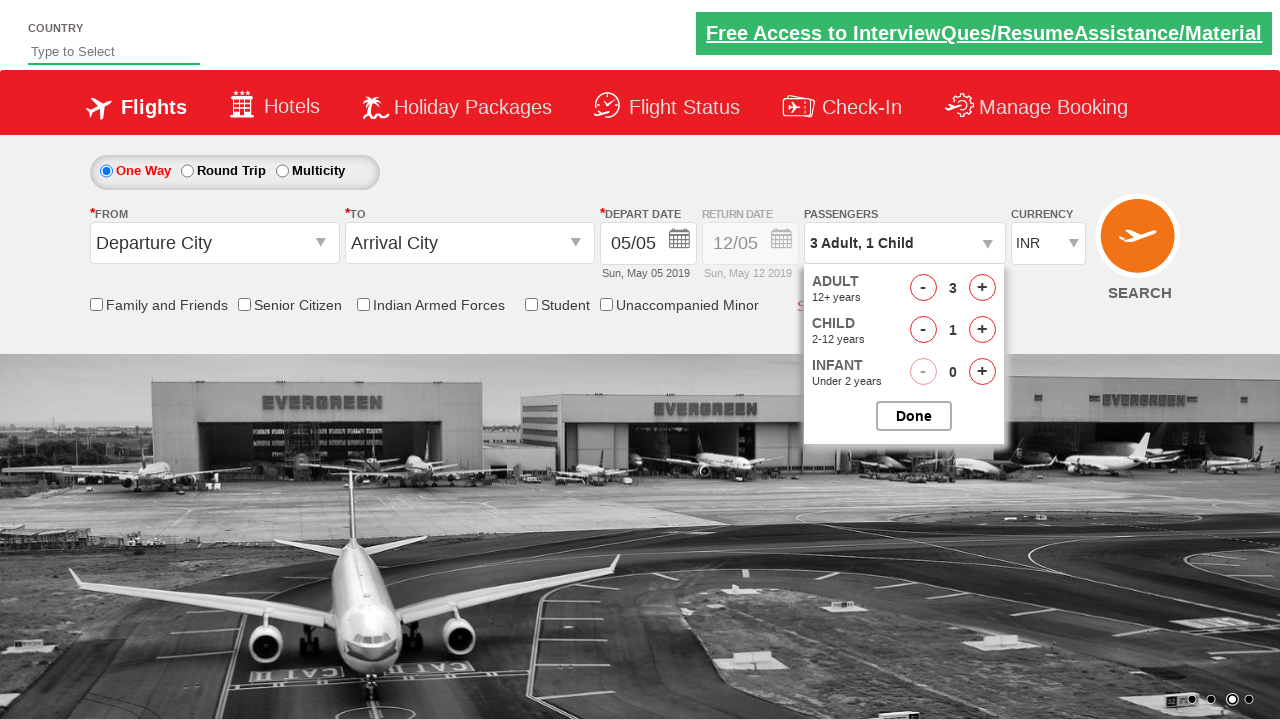

Closed passenger selection dropdown at (914, 416) on #btnclosepaxoption
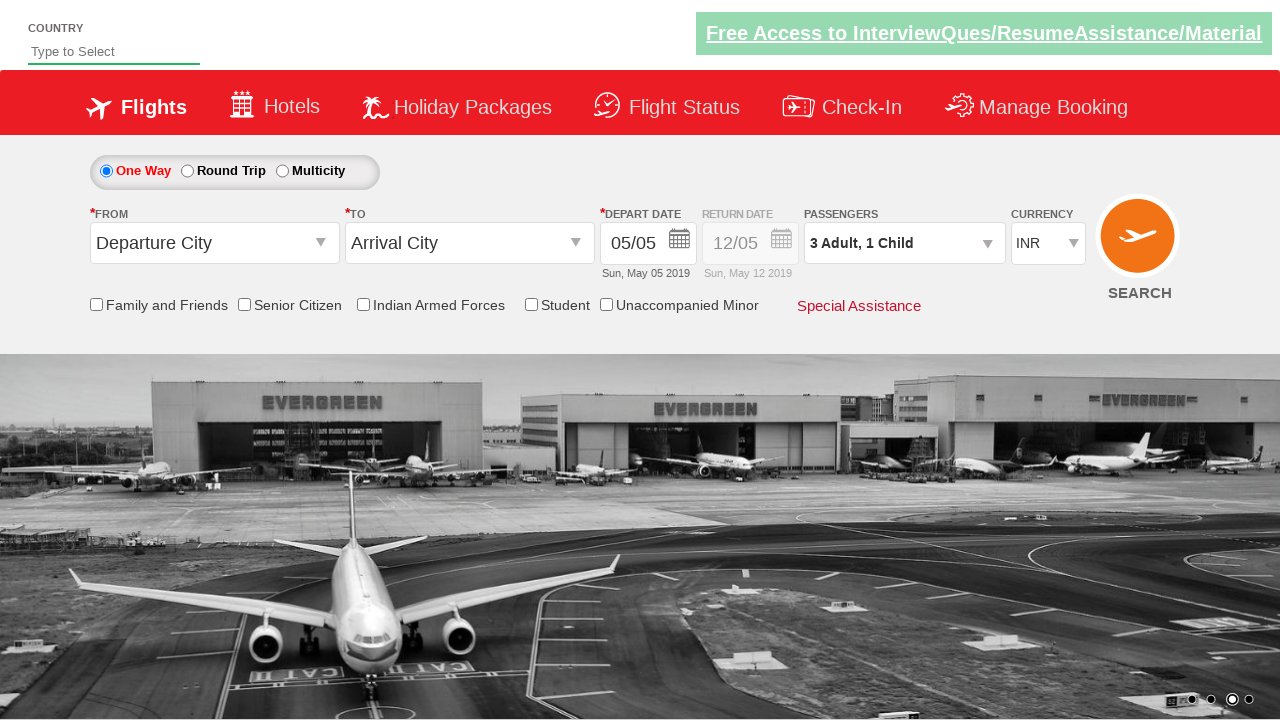

Retrieved passenger count text: 3 Adult, 1 Child
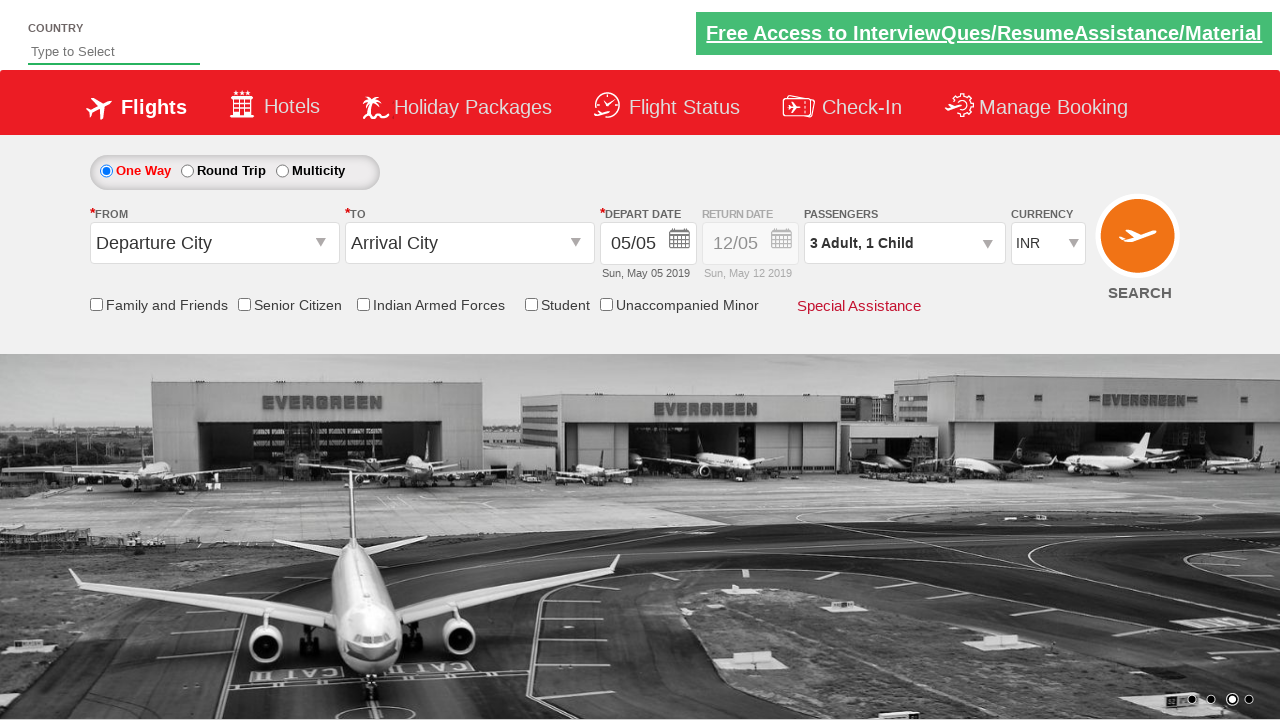

Printed passenger selection confirmation
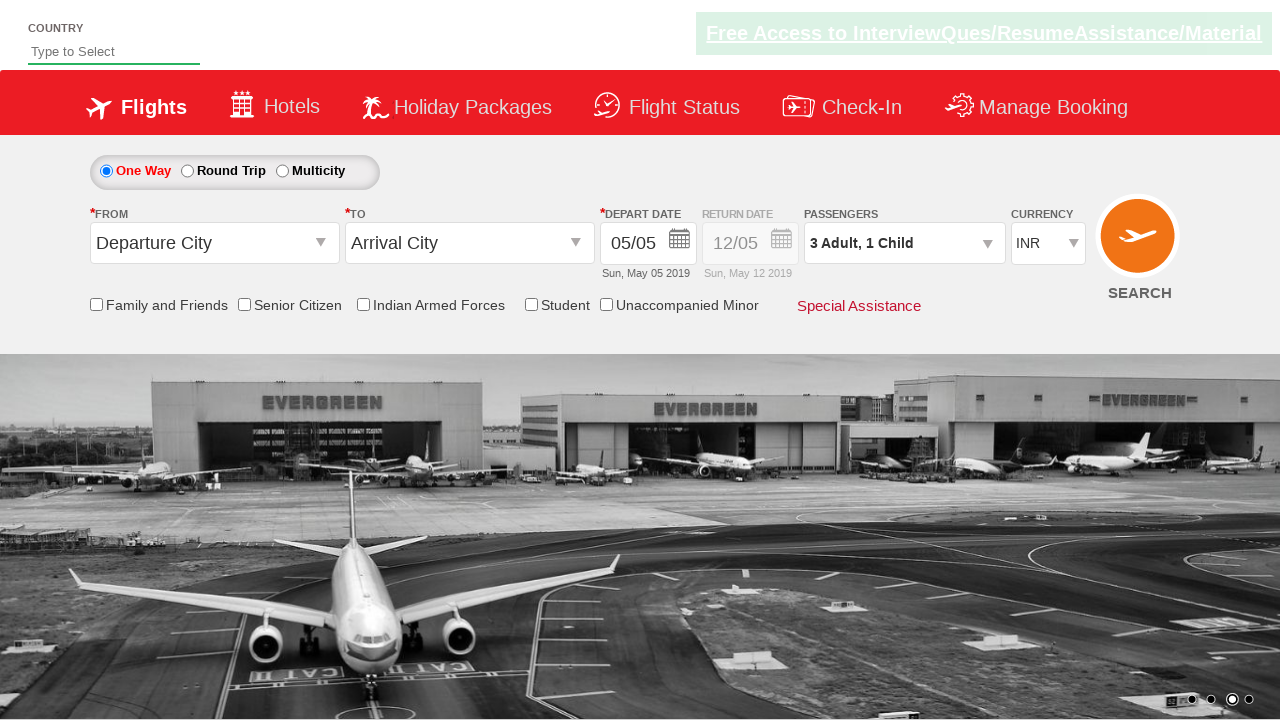

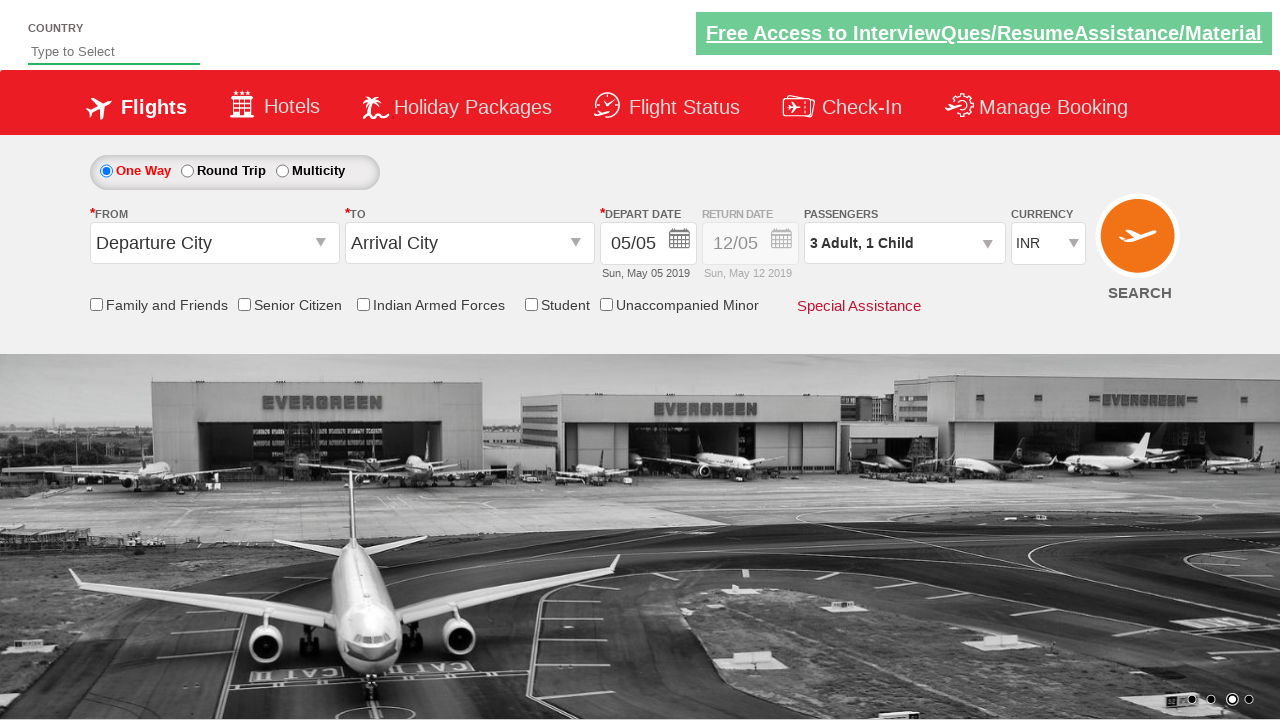